Tests a shoe shop form by entering a shoe size and verifying the availability message appears

Starting URL: https://lm.skillbox.cc/qa_tester/module03/practice1/

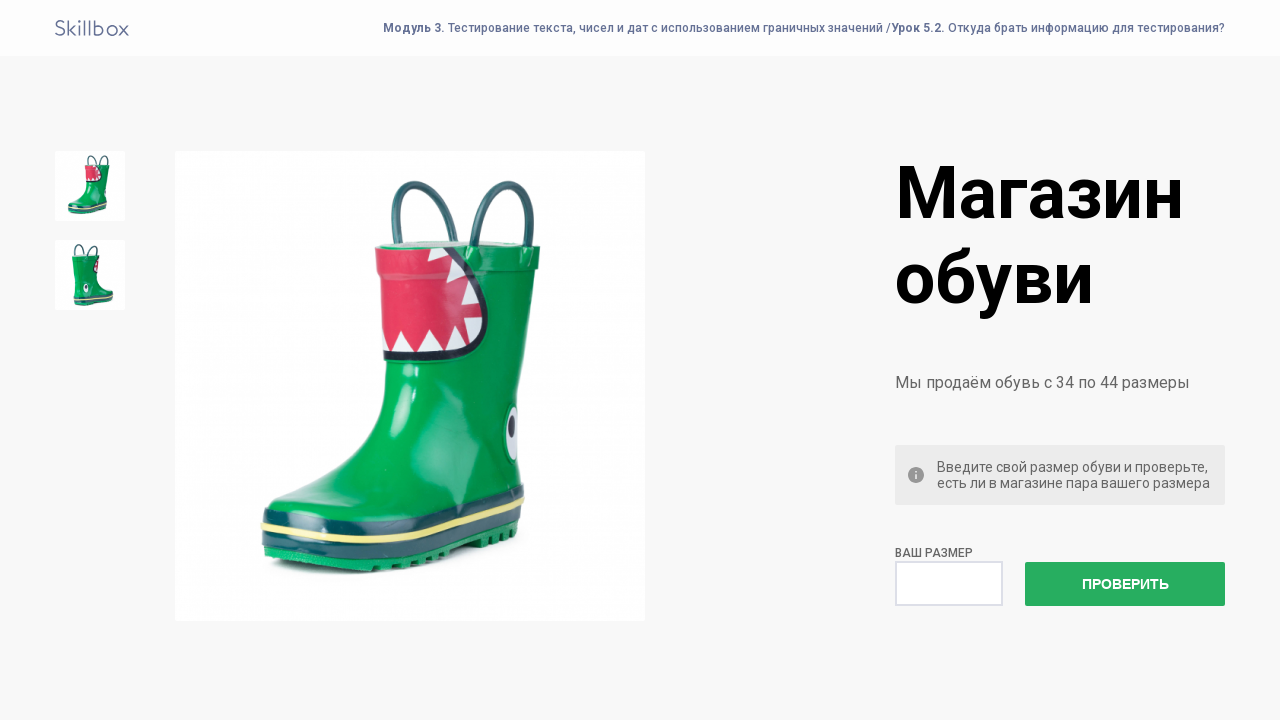

Entered shoe size '36' into input field on input
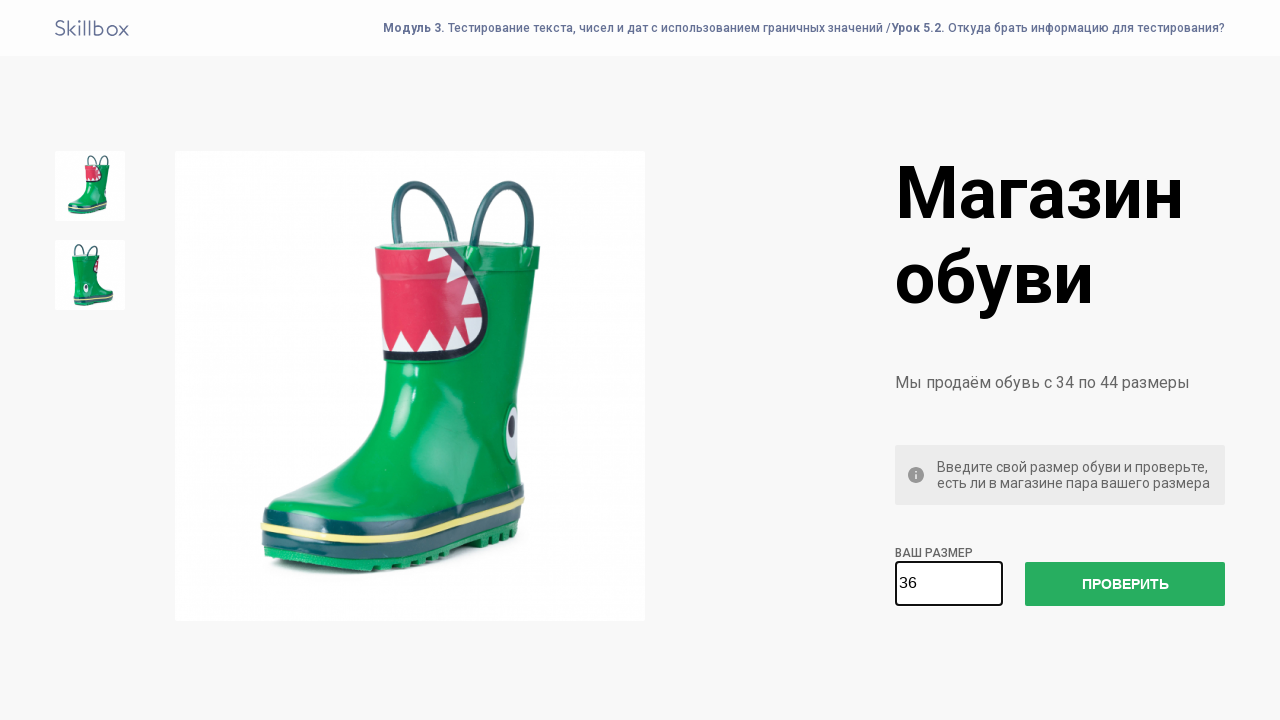

Clicked check size button at (1125, 584) on #check-size-button
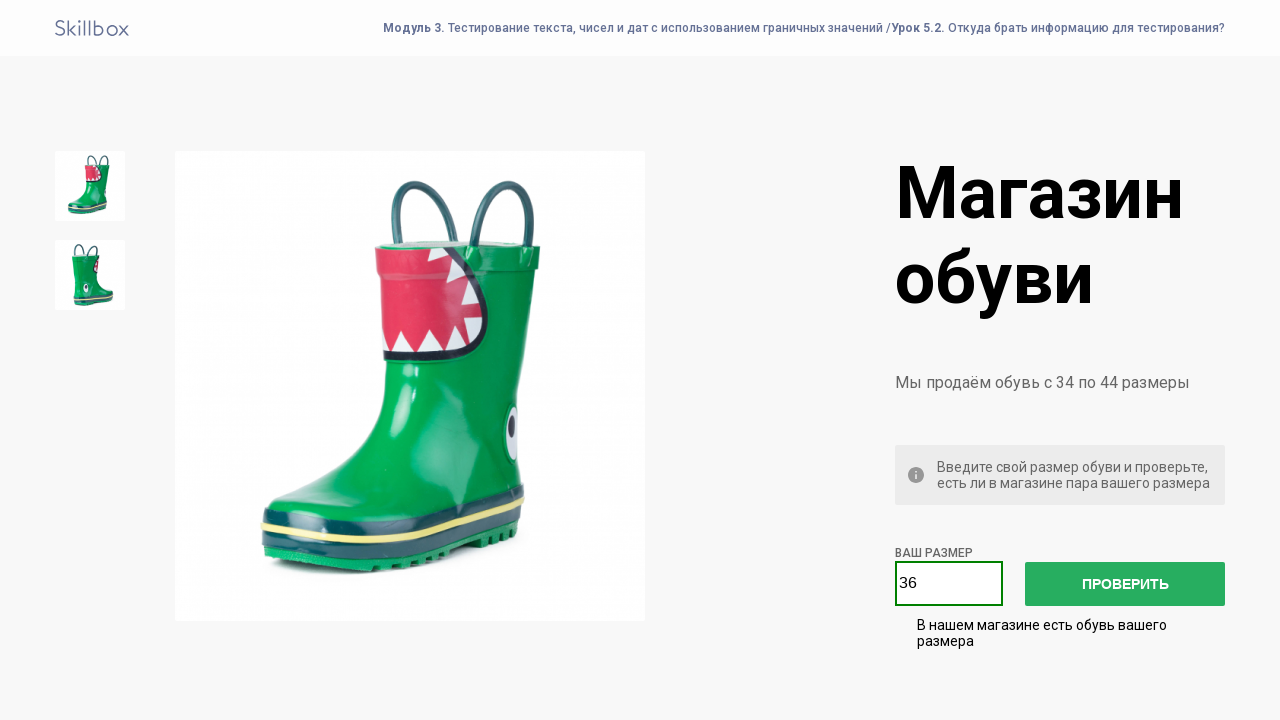

Verified that availability message appeared
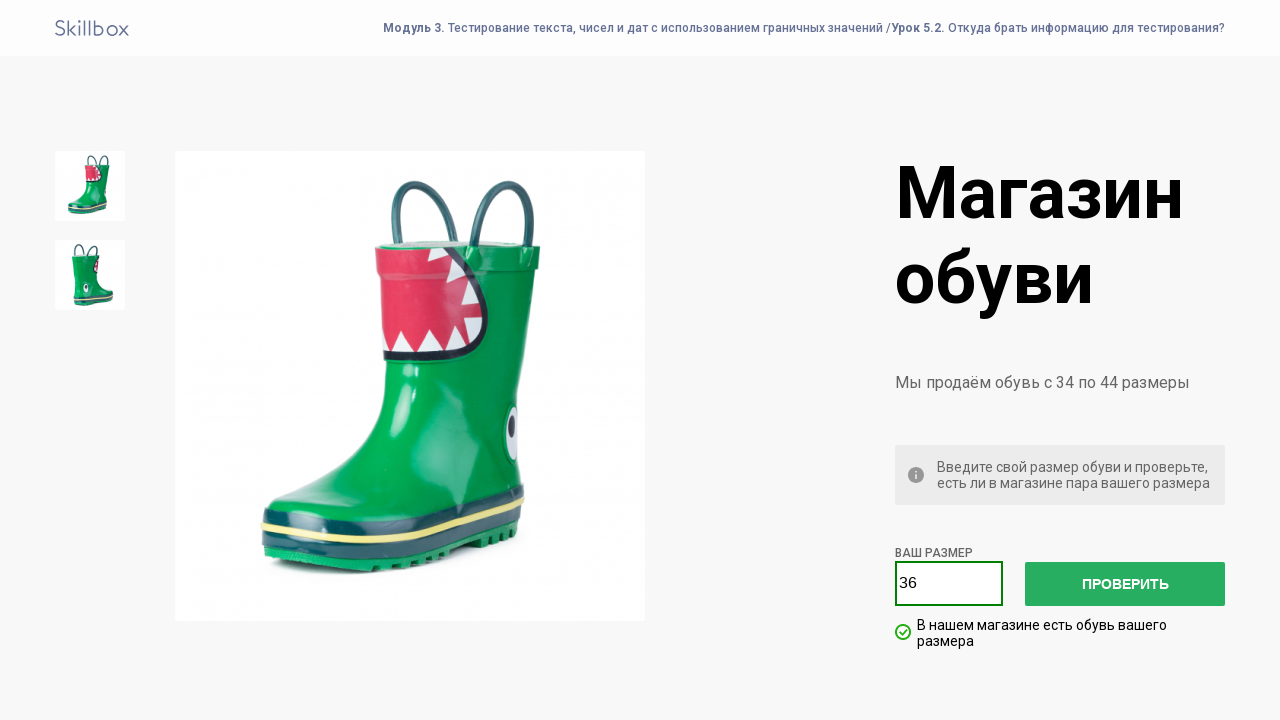

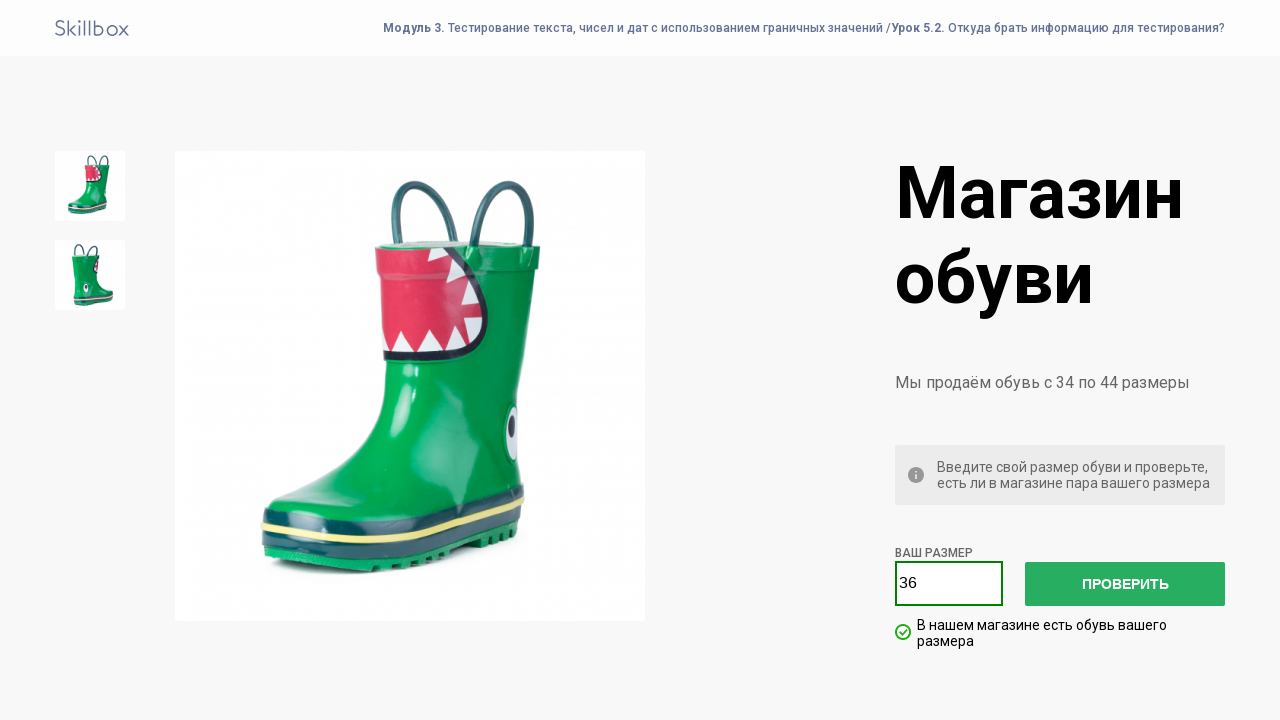